Tests adding a todo item with the text "Selenium Test" to the sample todo application and verifies it appears in the list.

Starting URL: https://lambdatest.github.io/sample-todo-app/

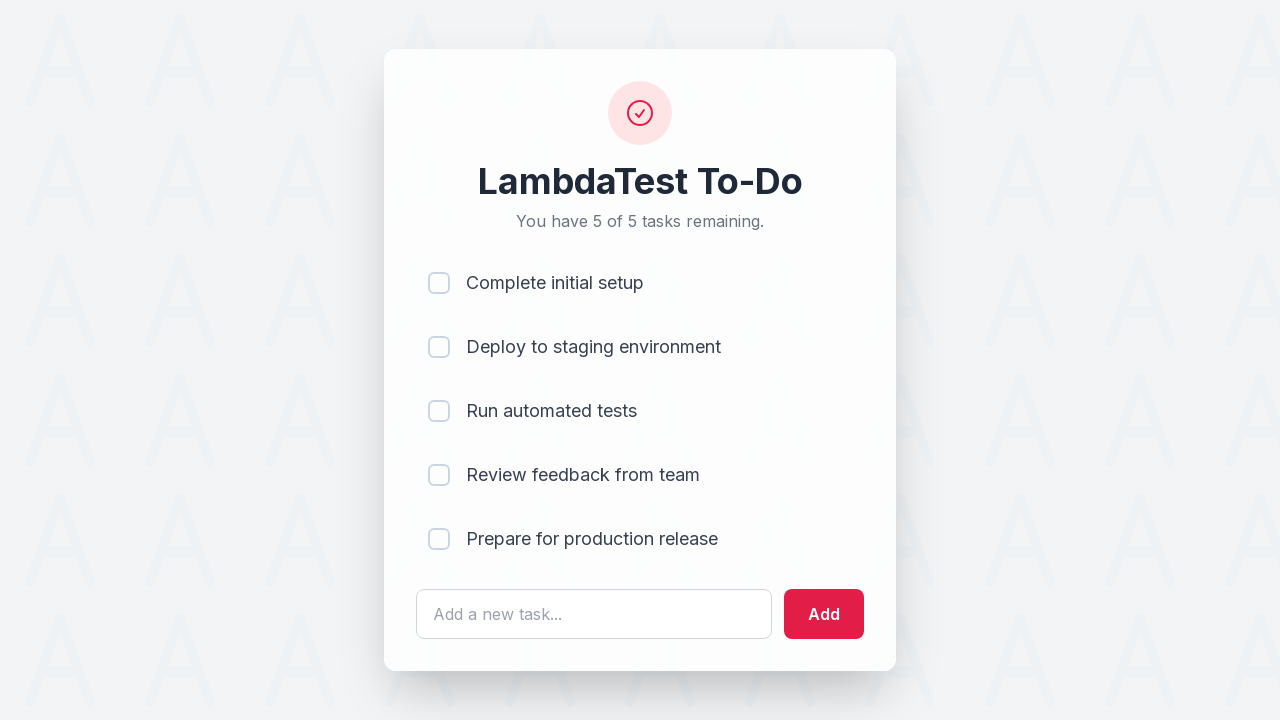

Filled todo input field with 'Selenium Test' on #sampletodotext
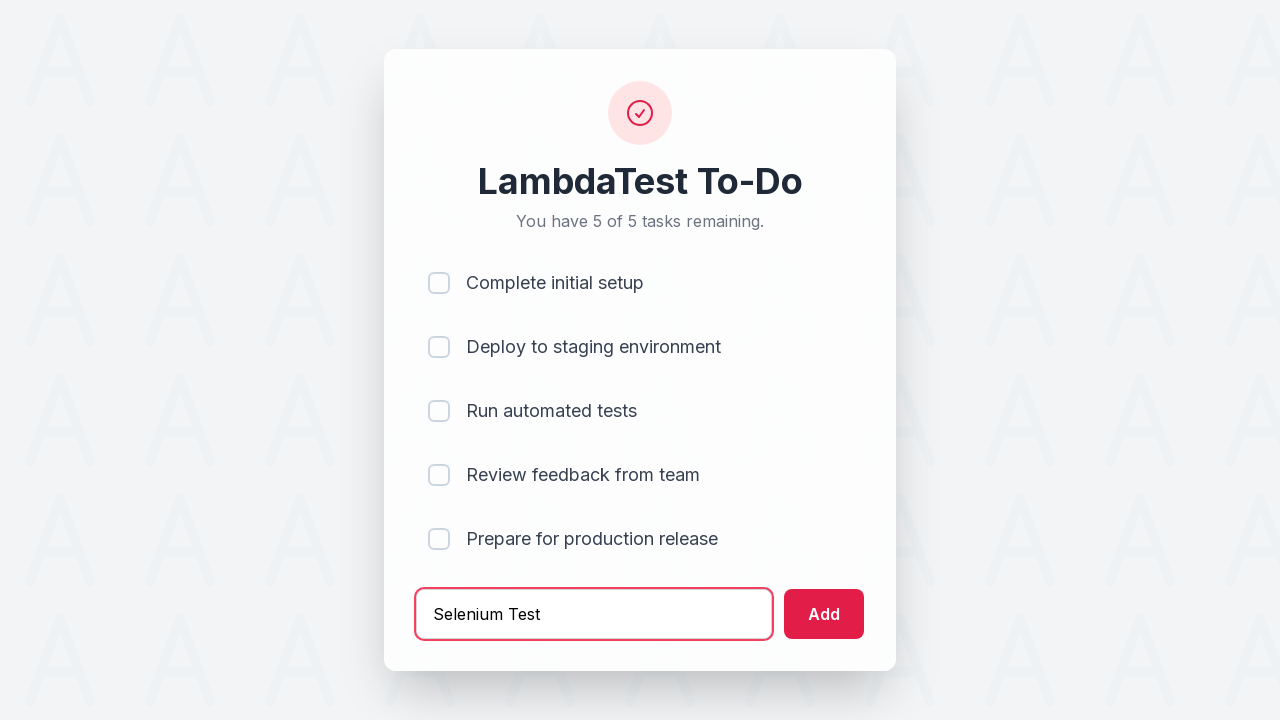

Pressed Enter to submit the todo item on #sampletodotext
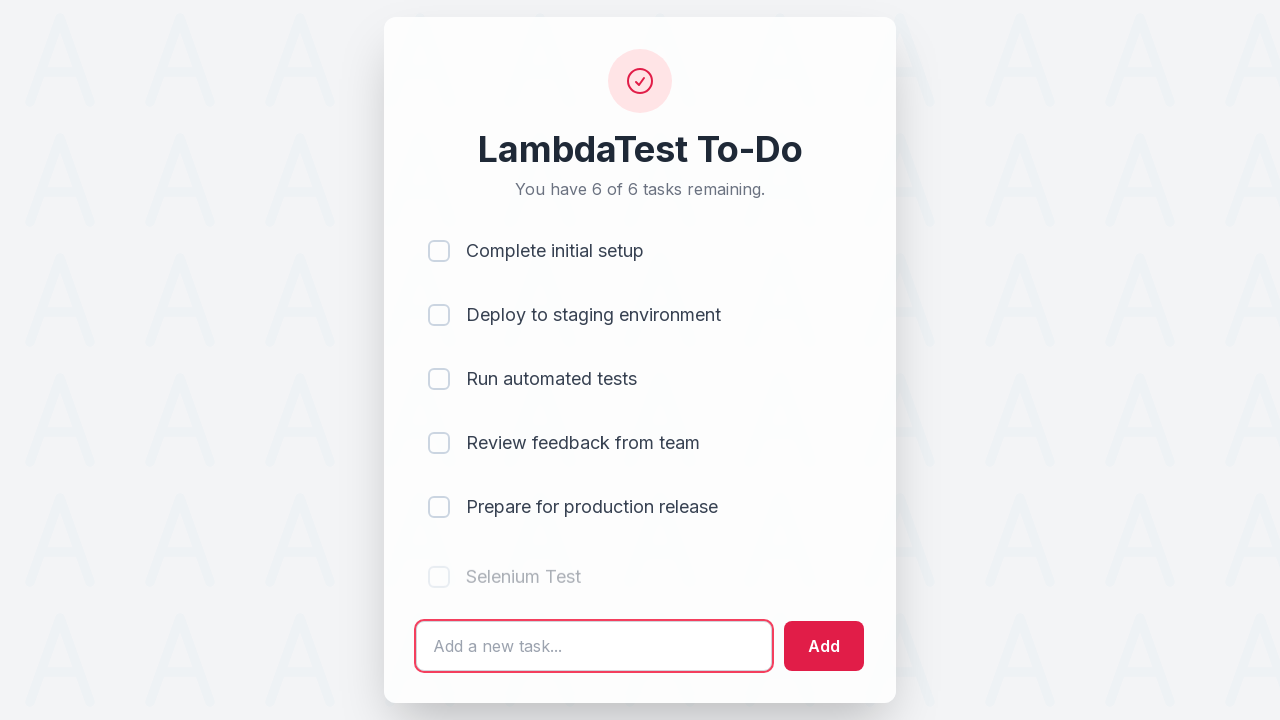

Verified todo item appears in the list
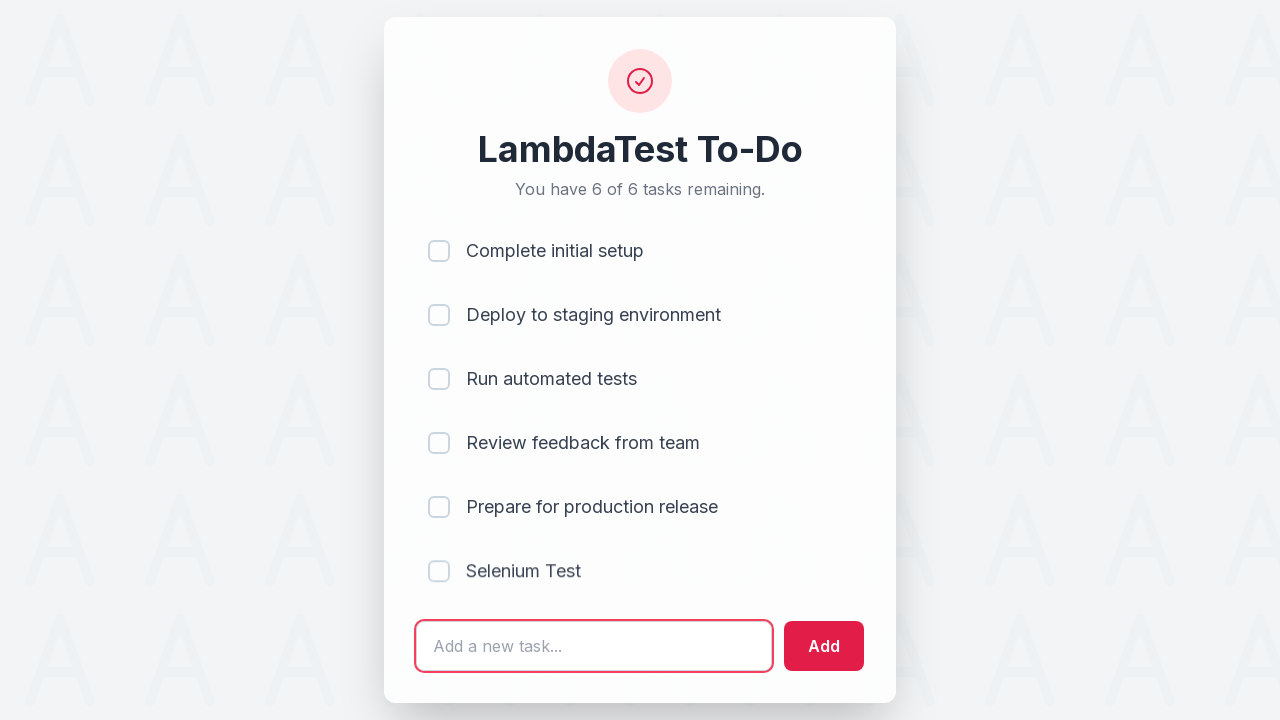

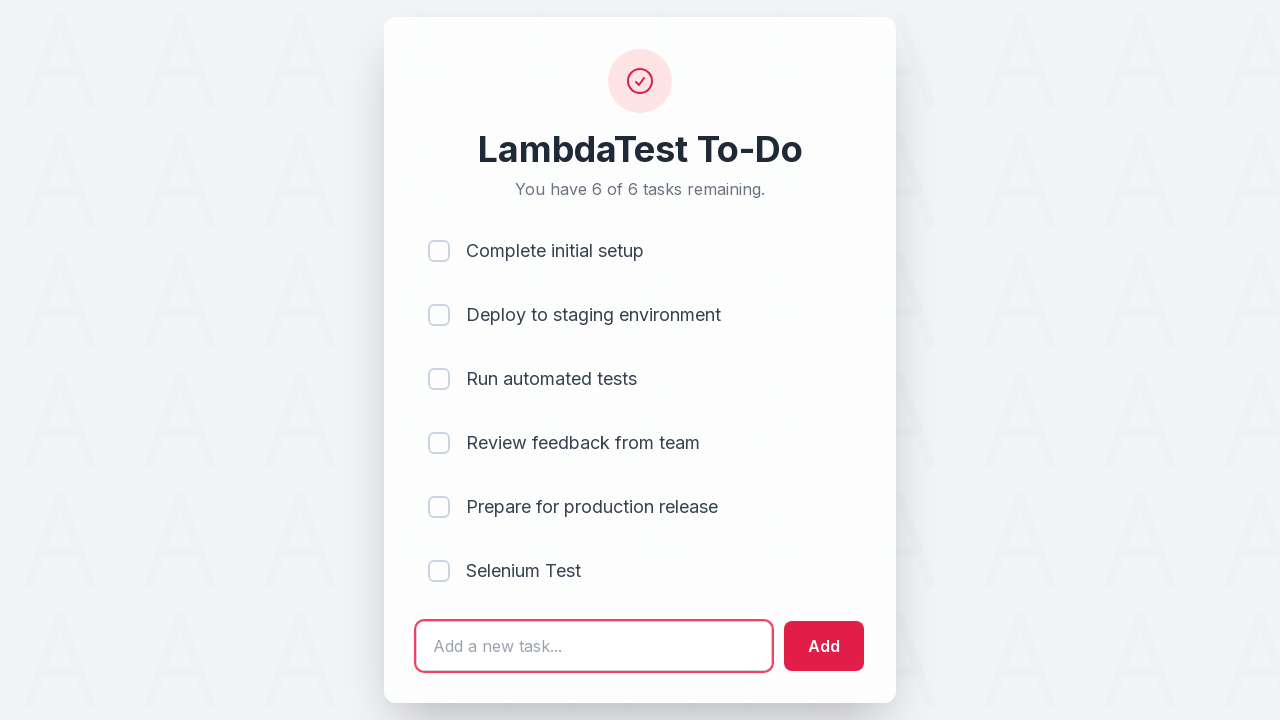